Tests viewing the first article in the latest posts section of the community by navigating through the community tab and clicking on the most recent post.

Starting URL: https://testerhome.com/

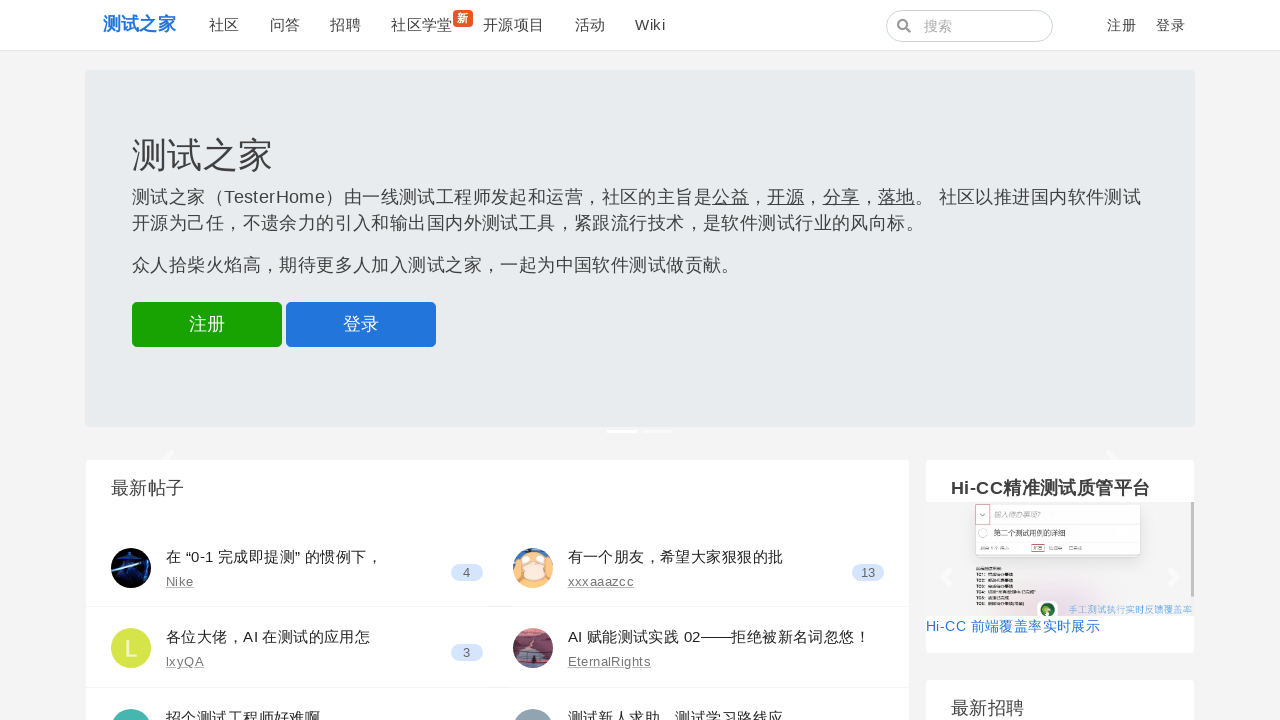

Clicked on Community (社区) link at (224, 25) on text=社区
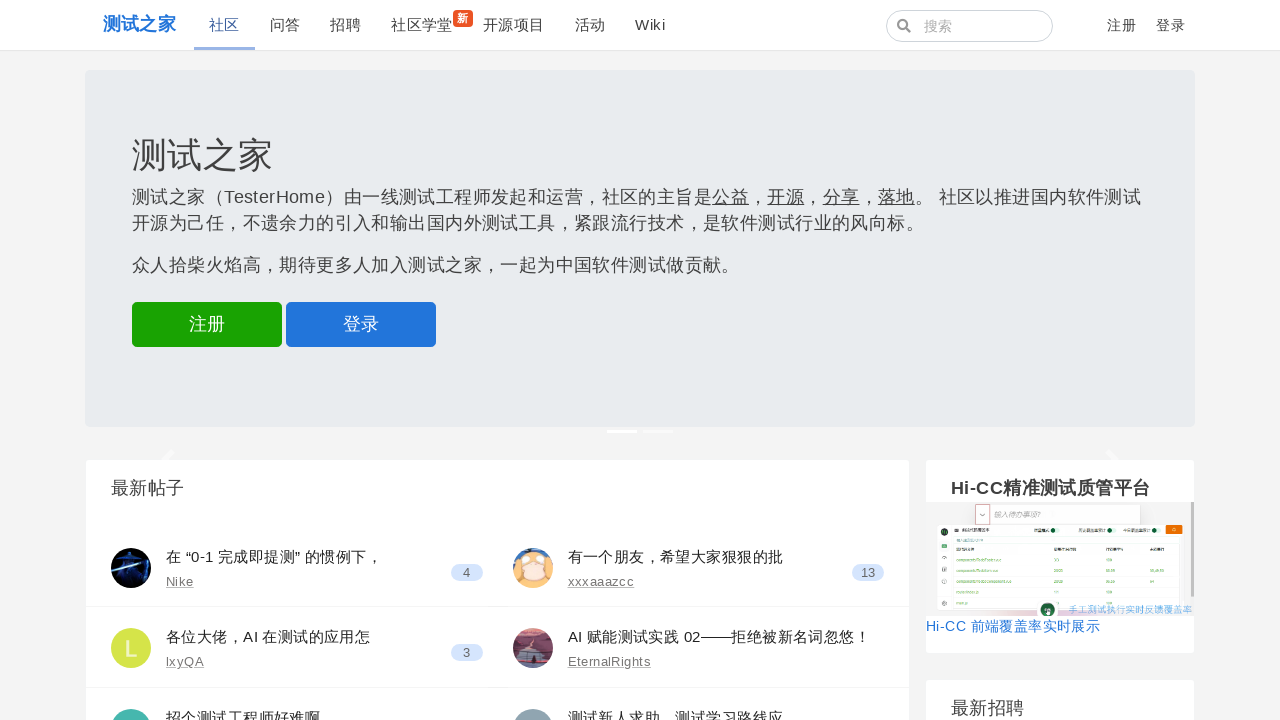

Clicked on Latest Posts (最新发布) link at (605, 71) on text=最新发布
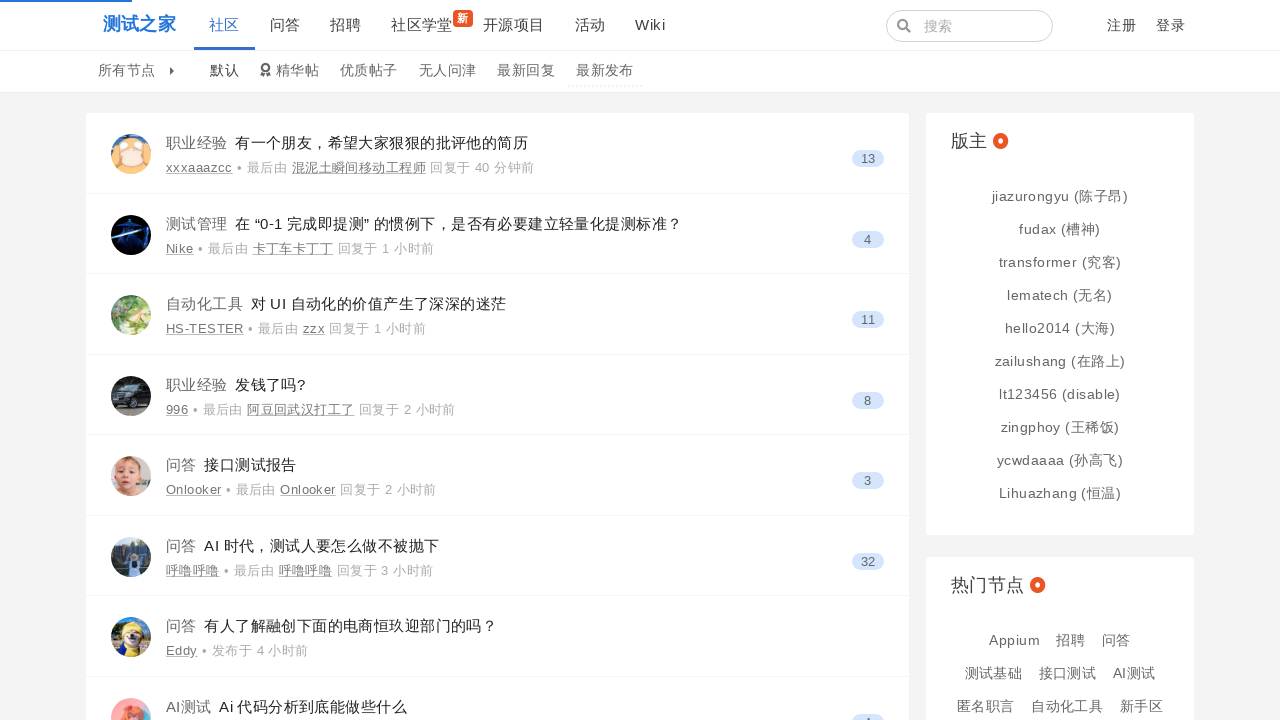

Waited 3 seconds for content to load
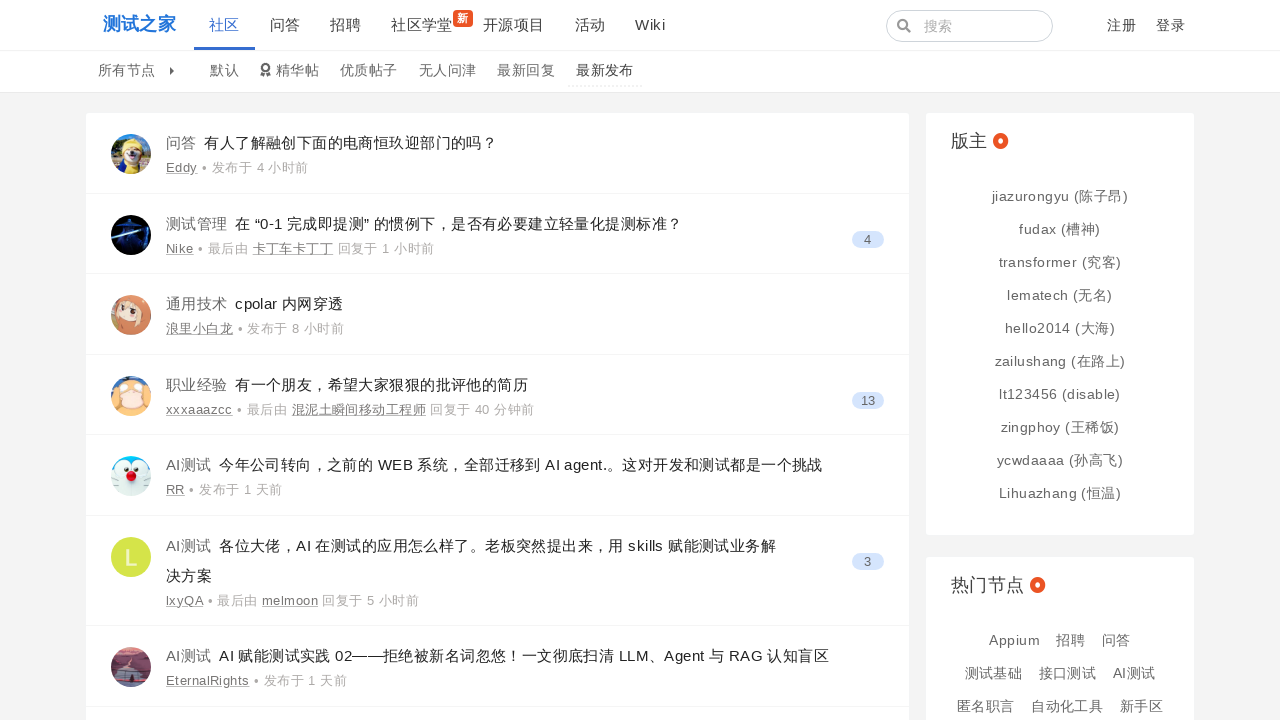

Clicked on the first article in the latest posts section at (181, 142) on xpath=//*[@id="main"]/div/div[1]/div[1]/div[1]/div[1]/div[2]/div[1]/a
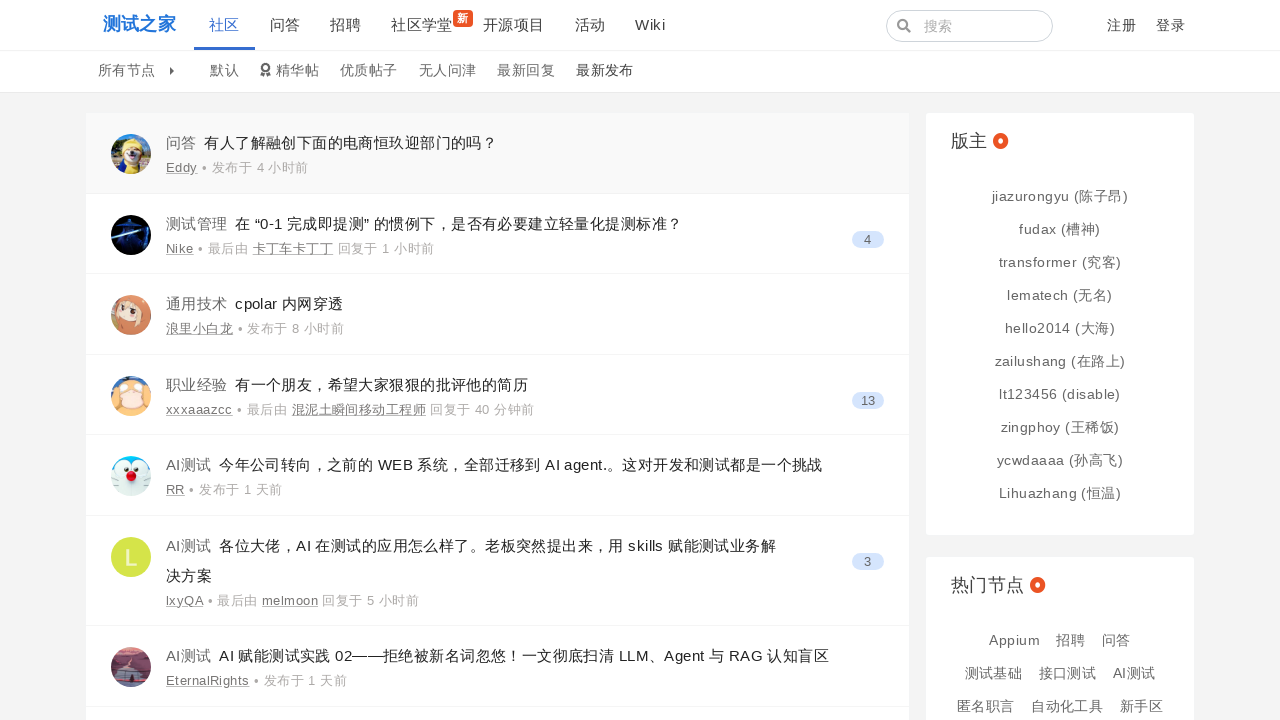

Article page loaded and verified with '次阅读' (times read) text
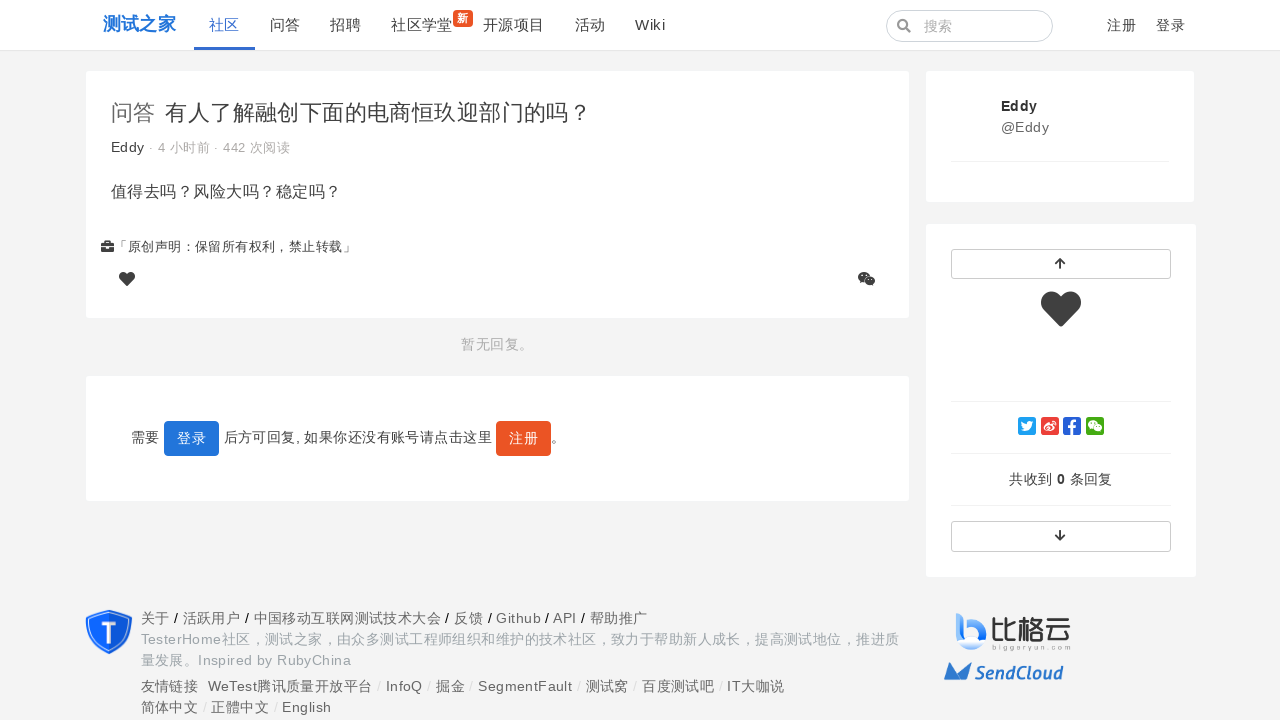

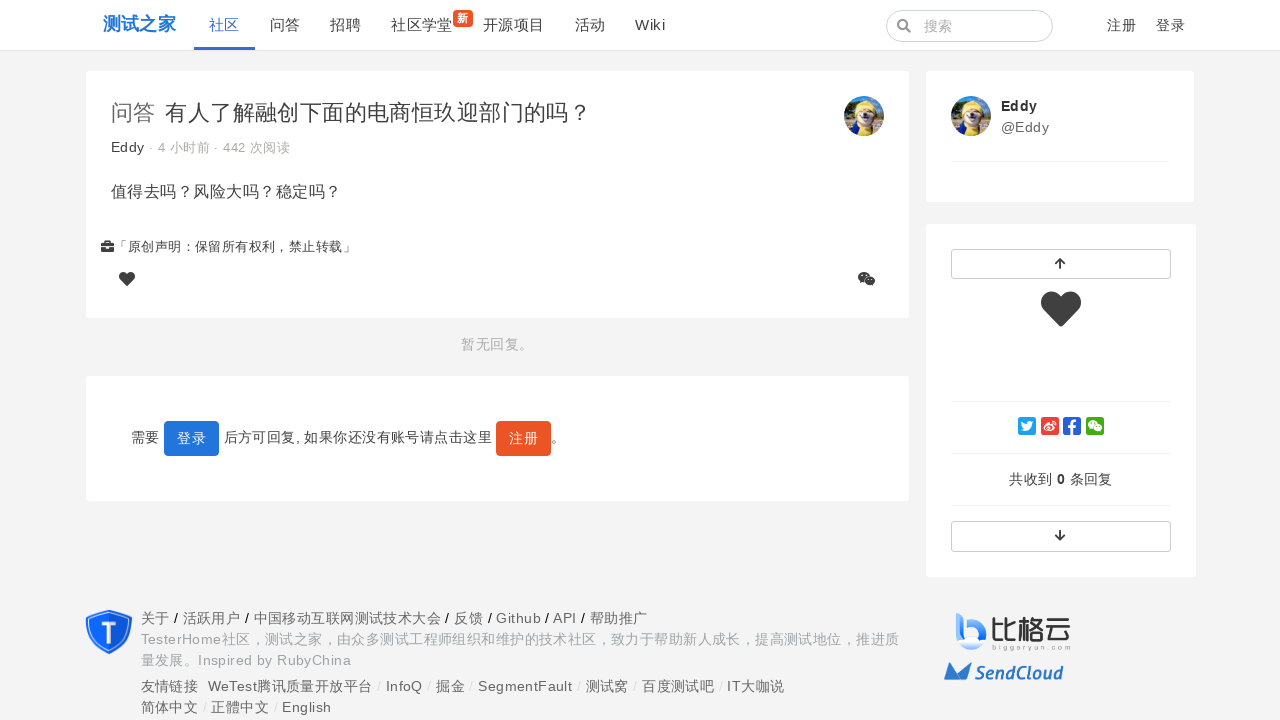